Tests that the Clear completed button is hidden when no items are completed.

Starting URL: https://demo.playwright.dev/todomvc

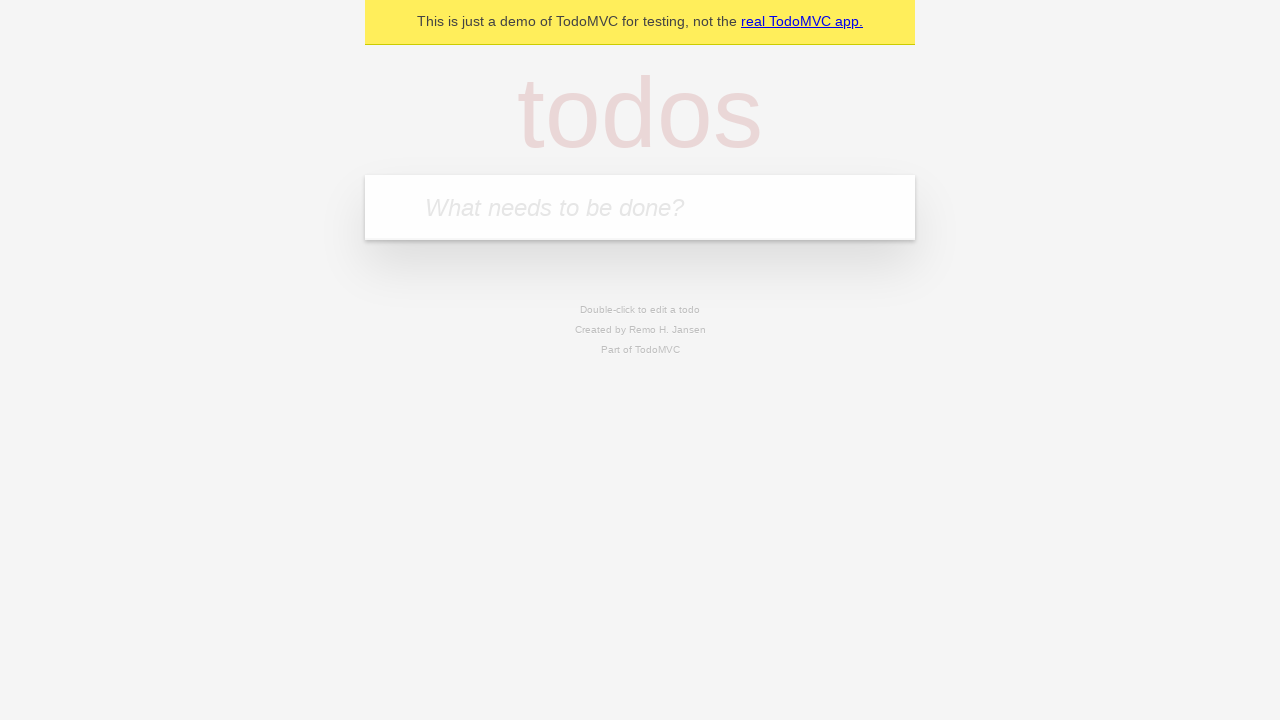

Filled todo input with 'buy some cheese' on internal:attr=[placeholder="What needs to be done?"i]
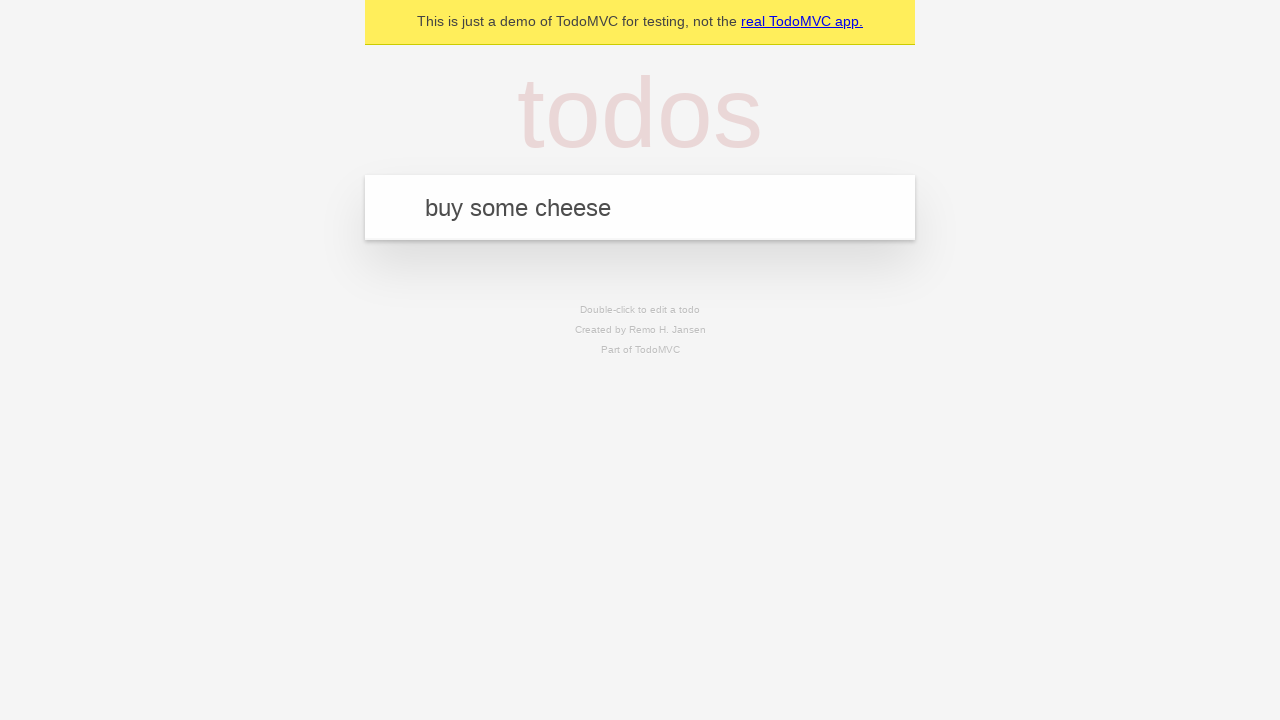

Pressed Enter to add first todo on internal:attr=[placeholder="What needs to be done?"i]
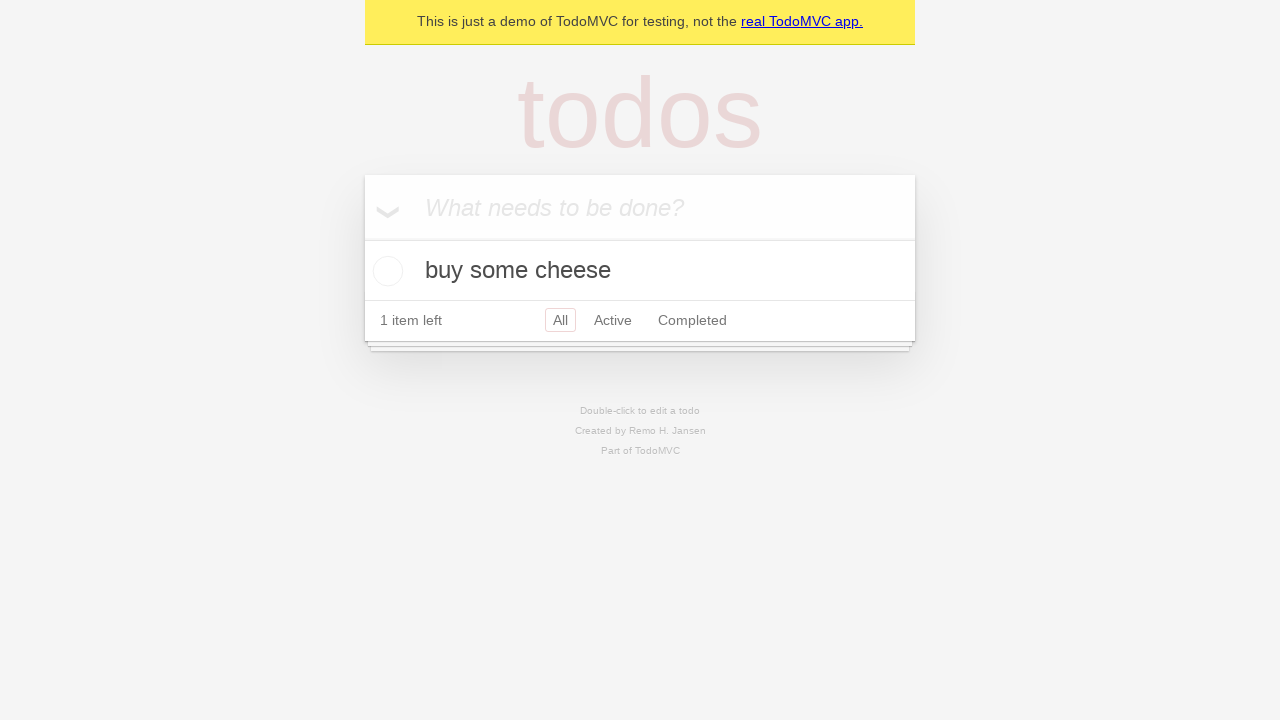

Filled todo input with 'feed the cat' on internal:attr=[placeholder="What needs to be done?"i]
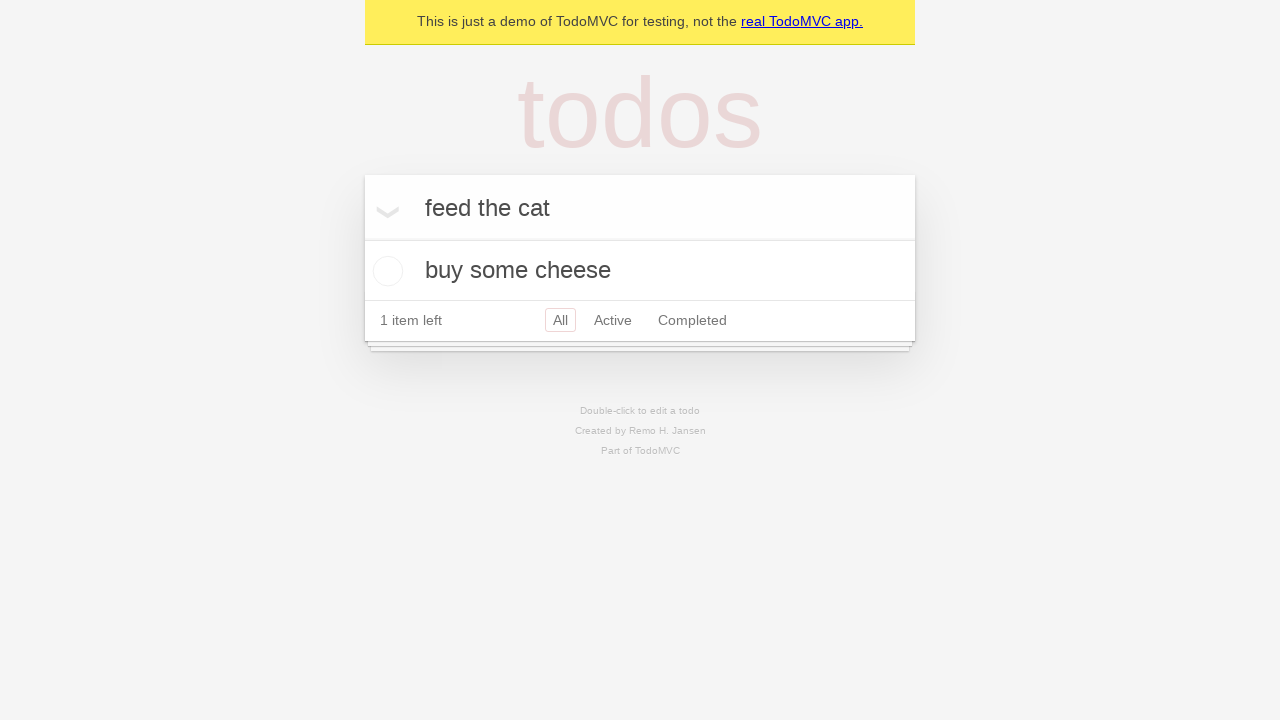

Pressed Enter to add second todo on internal:attr=[placeholder="What needs to be done?"i]
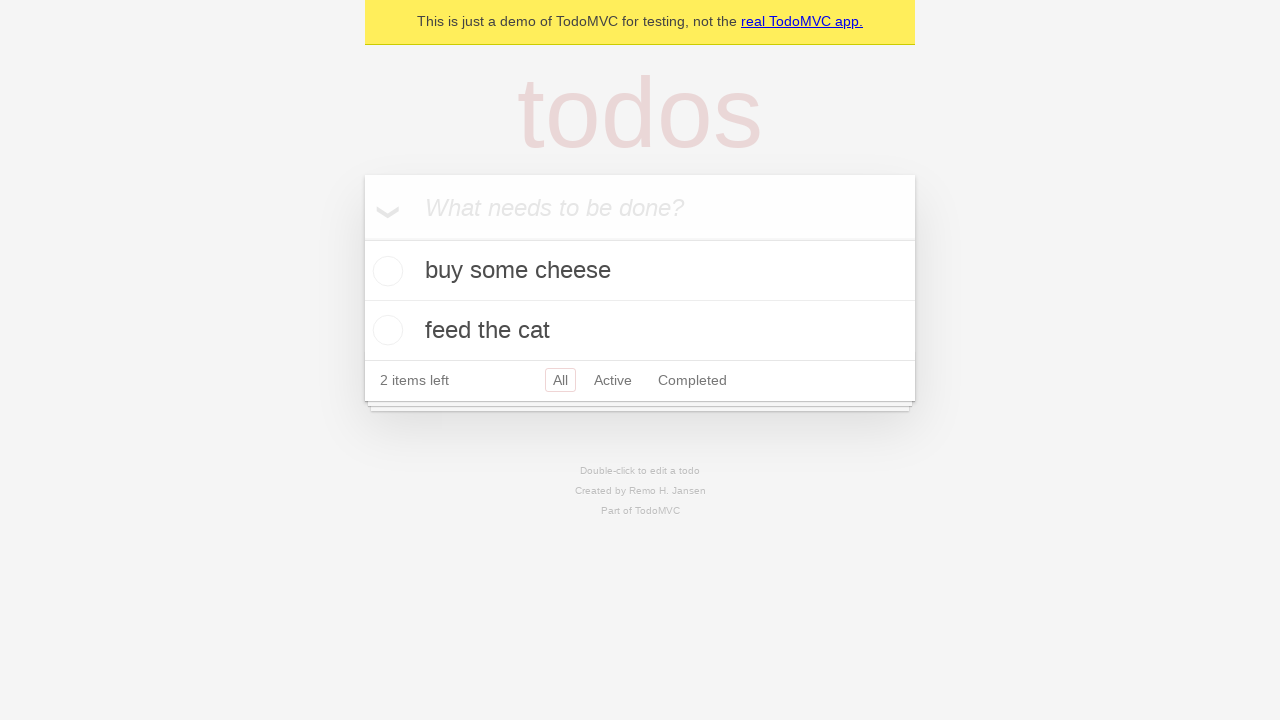

Filled todo input with 'book a doctors appointment' on internal:attr=[placeholder="What needs to be done?"i]
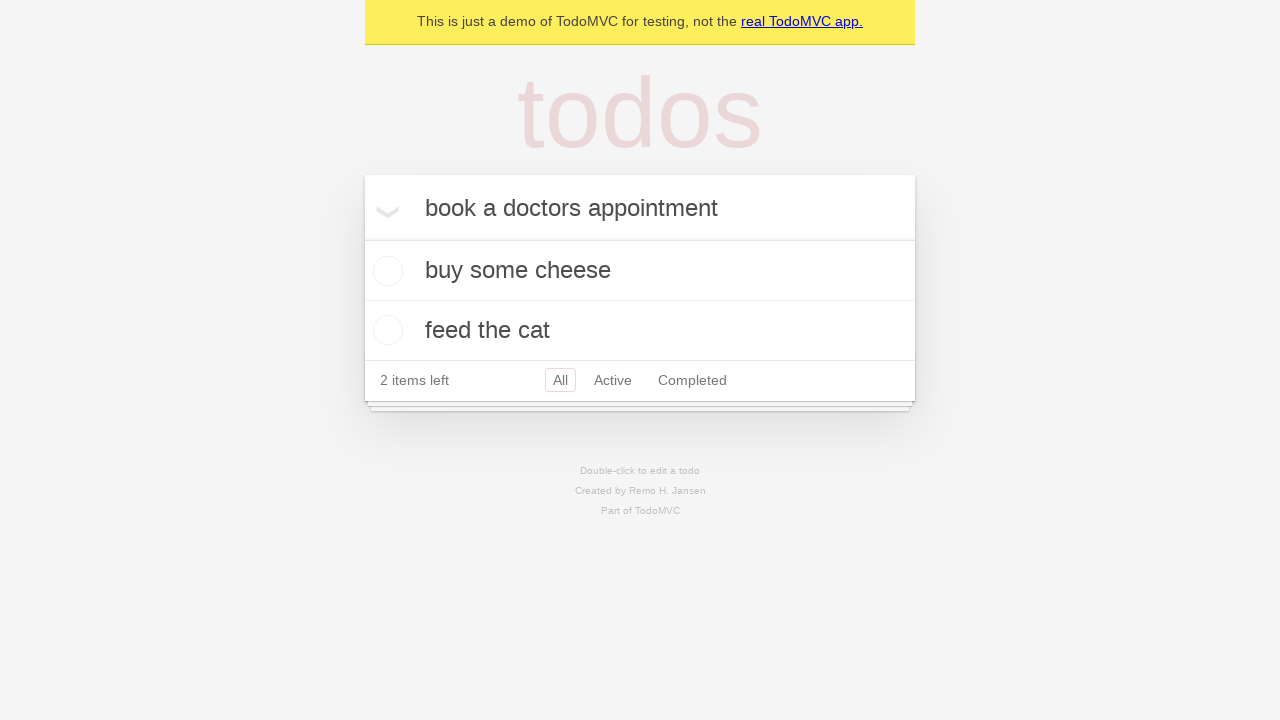

Pressed Enter to add third todo on internal:attr=[placeholder="What needs to be done?"i]
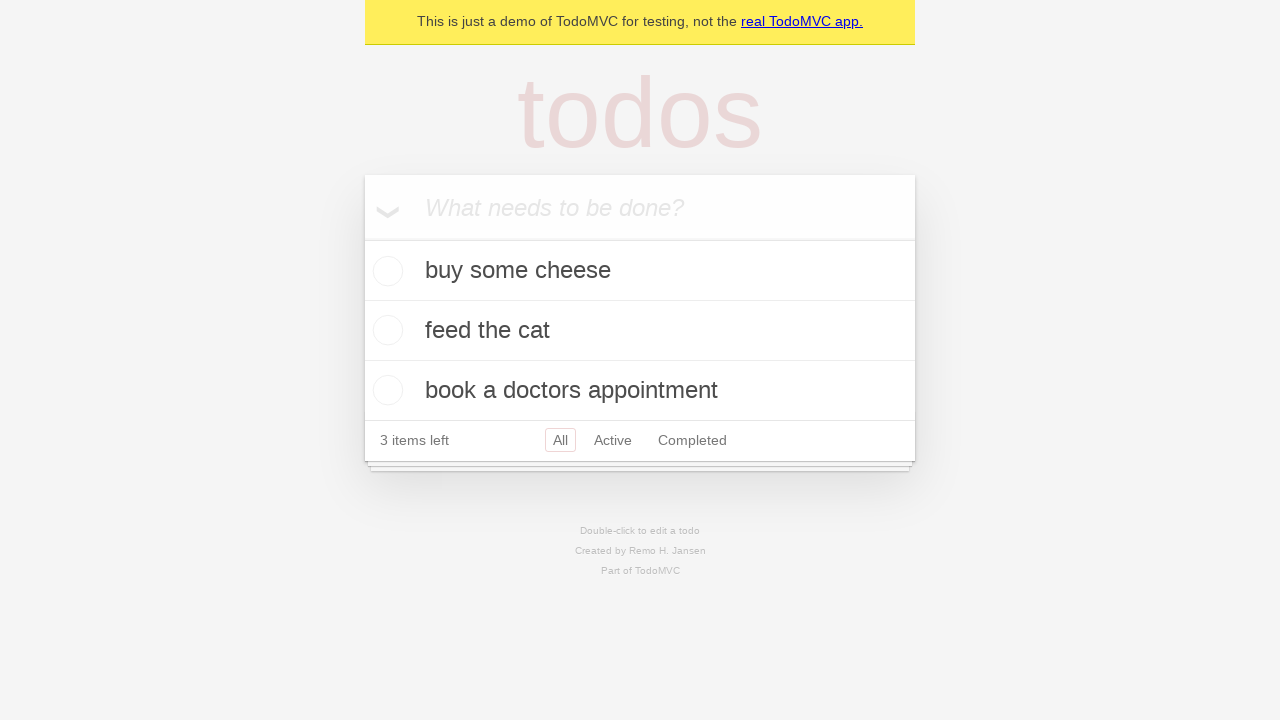

Checked the first todo item as completed at (385, 271) on .todo-list li .toggle >> nth=0
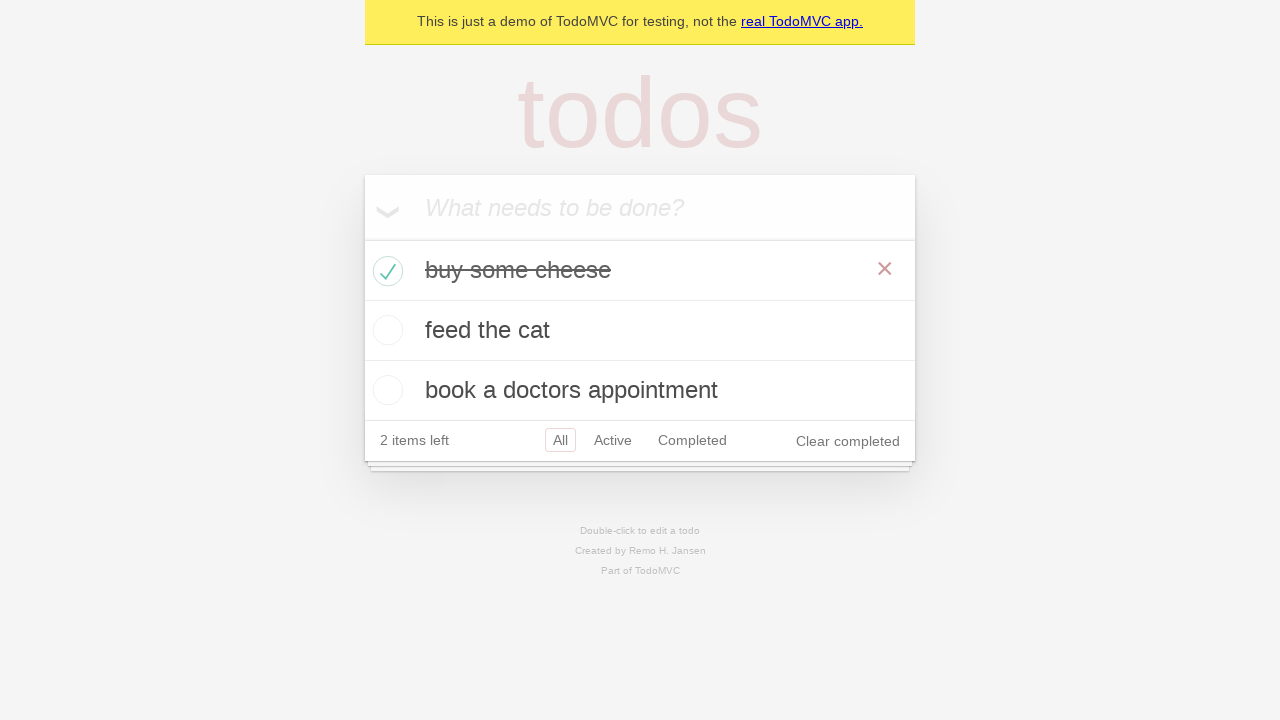

Clicked Clear completed button to remove completed todos at (848, 441) on internal:role=button[name="Clear completed"i]
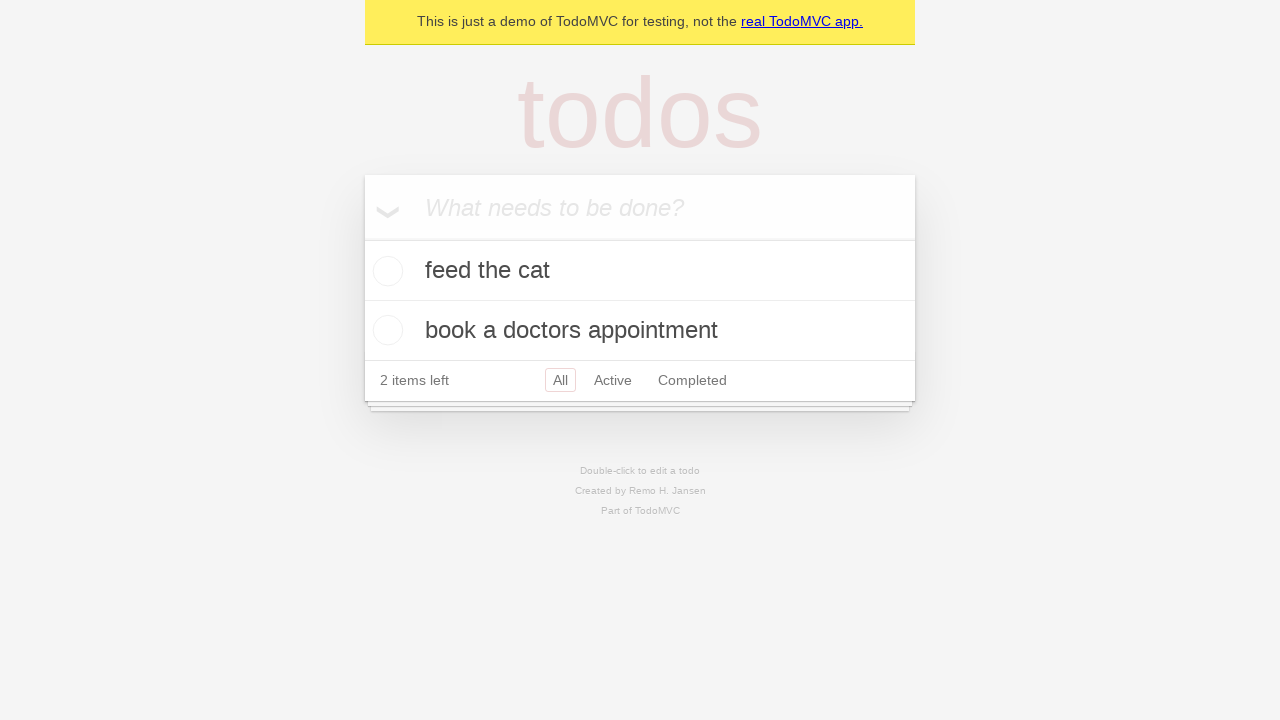

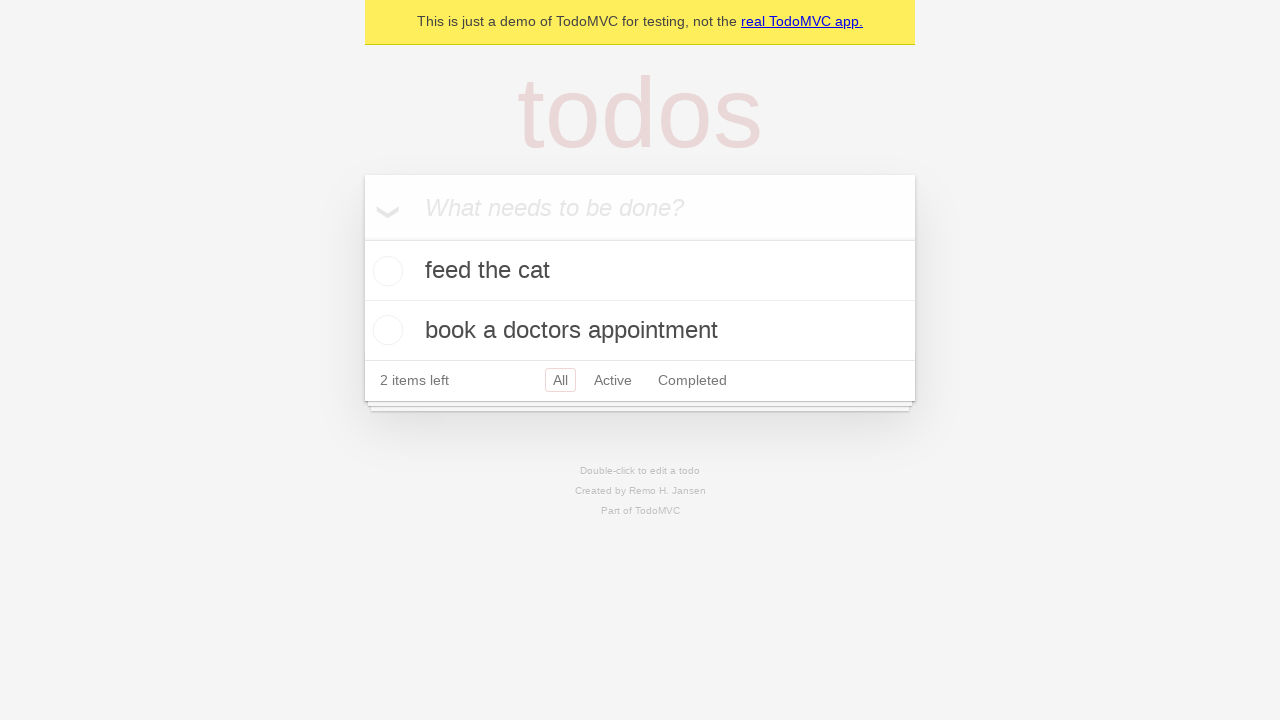